Tests double-click functionality by double-clicking a button and handling the resulting alert dialog

Starting URL: http://only-testing-blog.blogspot.in/2014/09/selectable.html

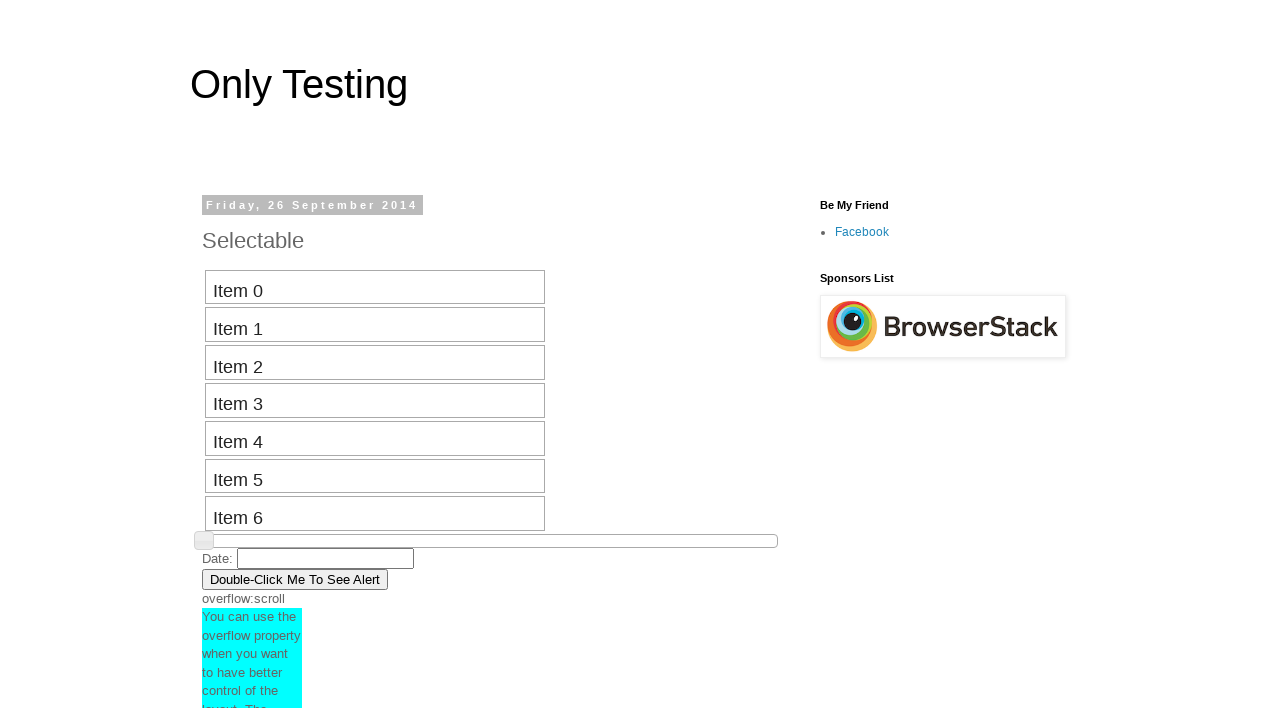

Located the double-click button element
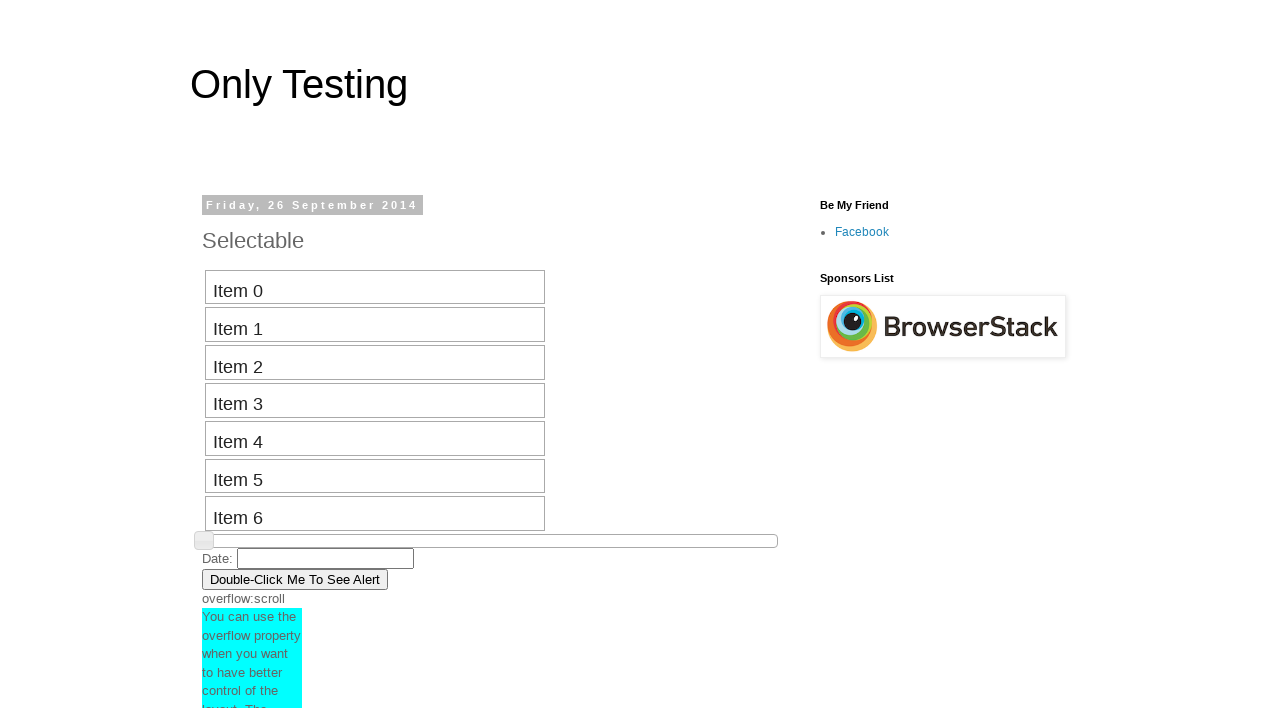

Double-clicked the button to trigger alert at (295, 579) on xpath=//*[text()='Double-Click Me To See Alert']
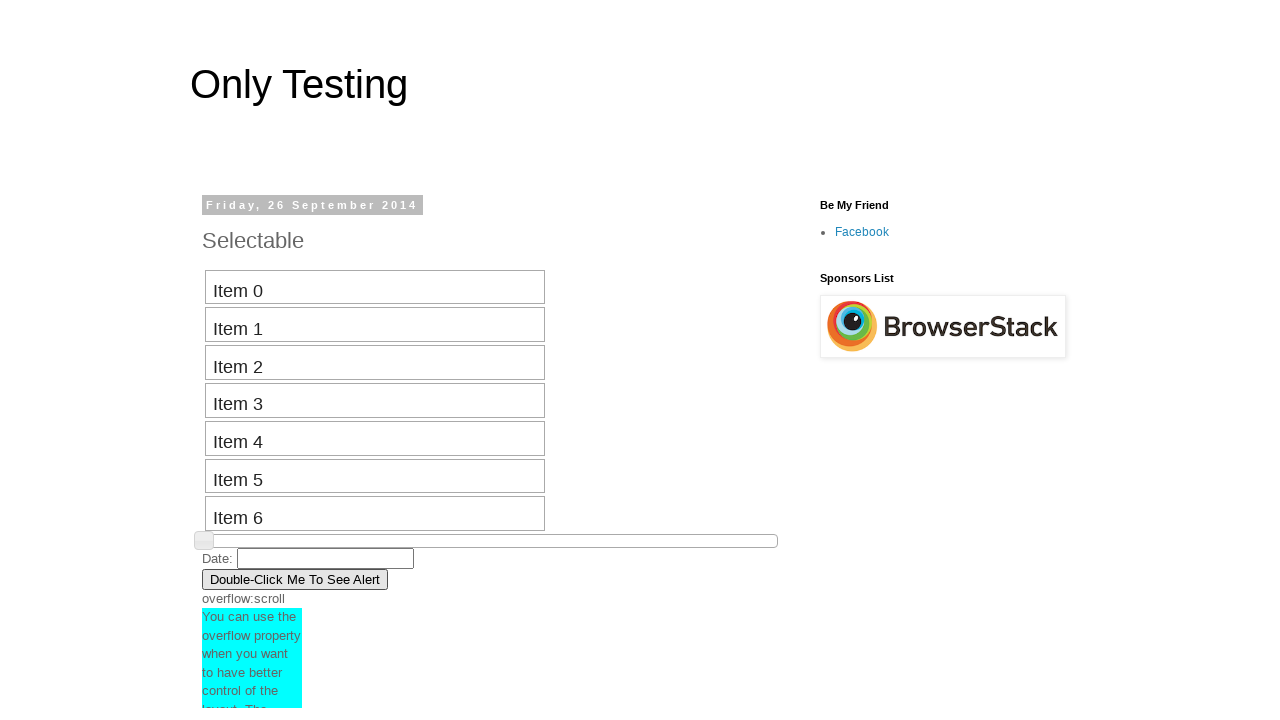

Set up alert dialog handler to accept alerts
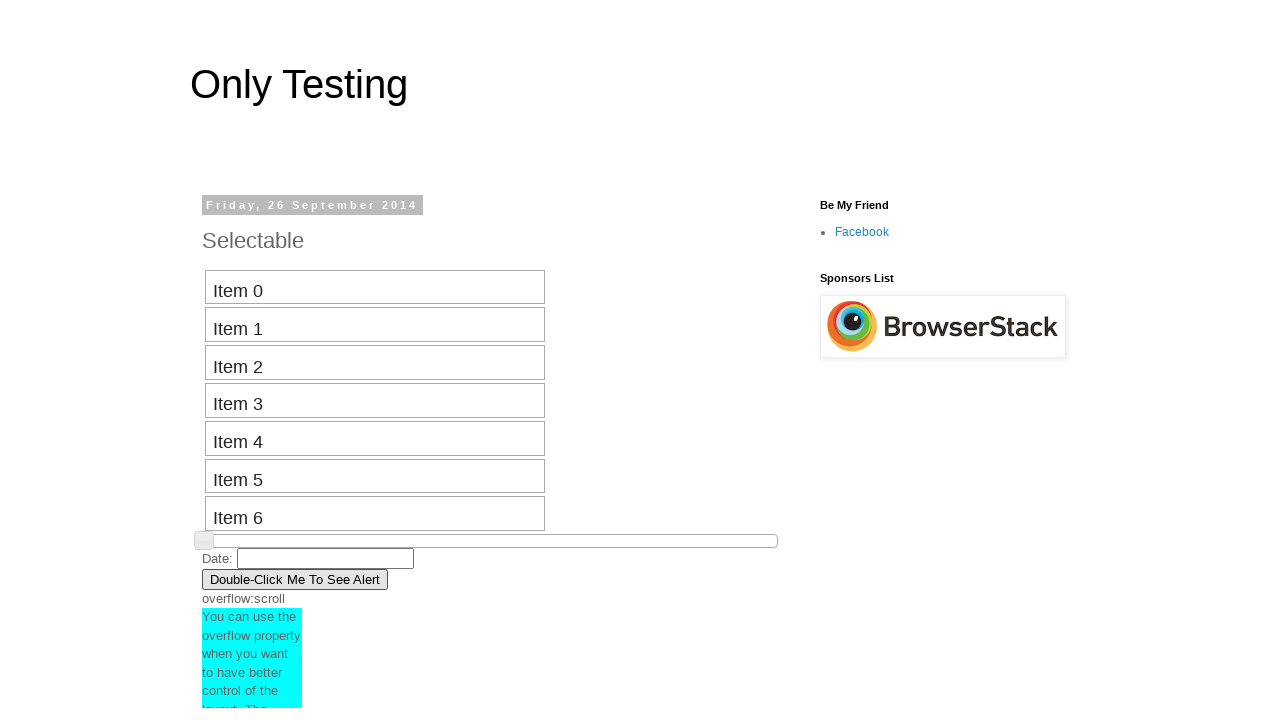

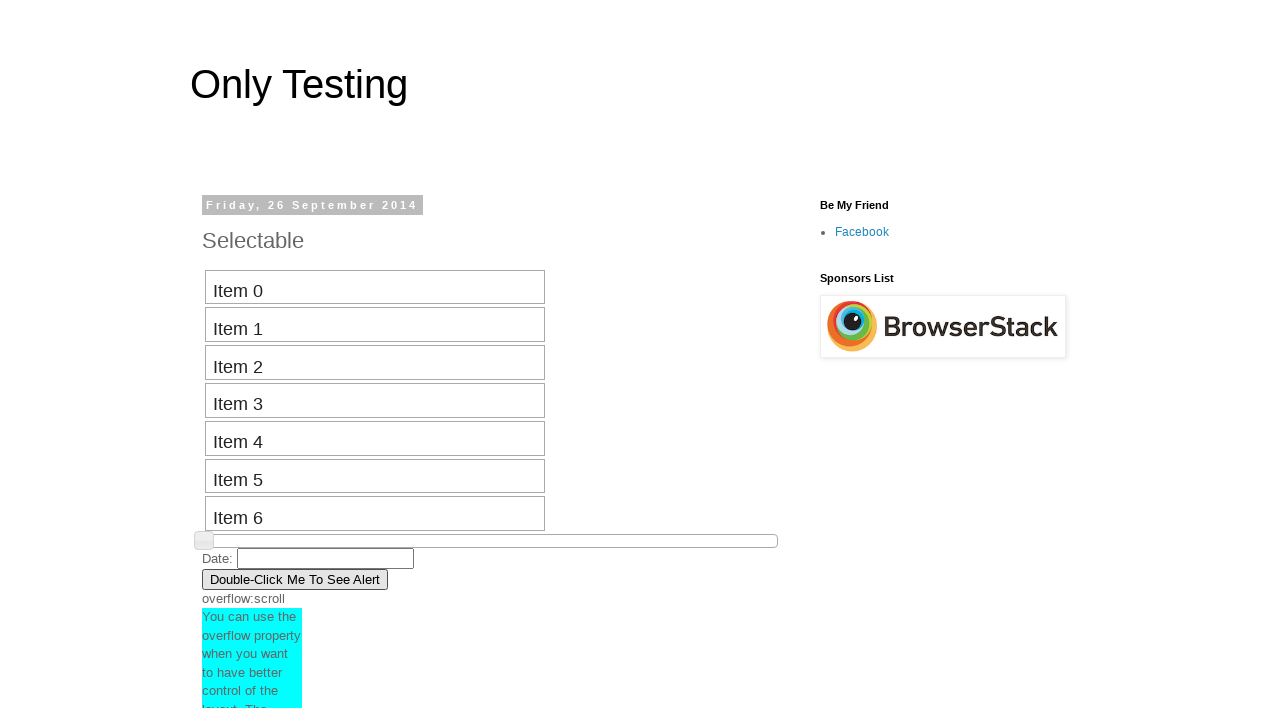